Tests clicking an alert button and handling the JavaScript alert dialog

Starting URL: http://antoniotrindade.com.br/treinoautomacao/elementsweb.html

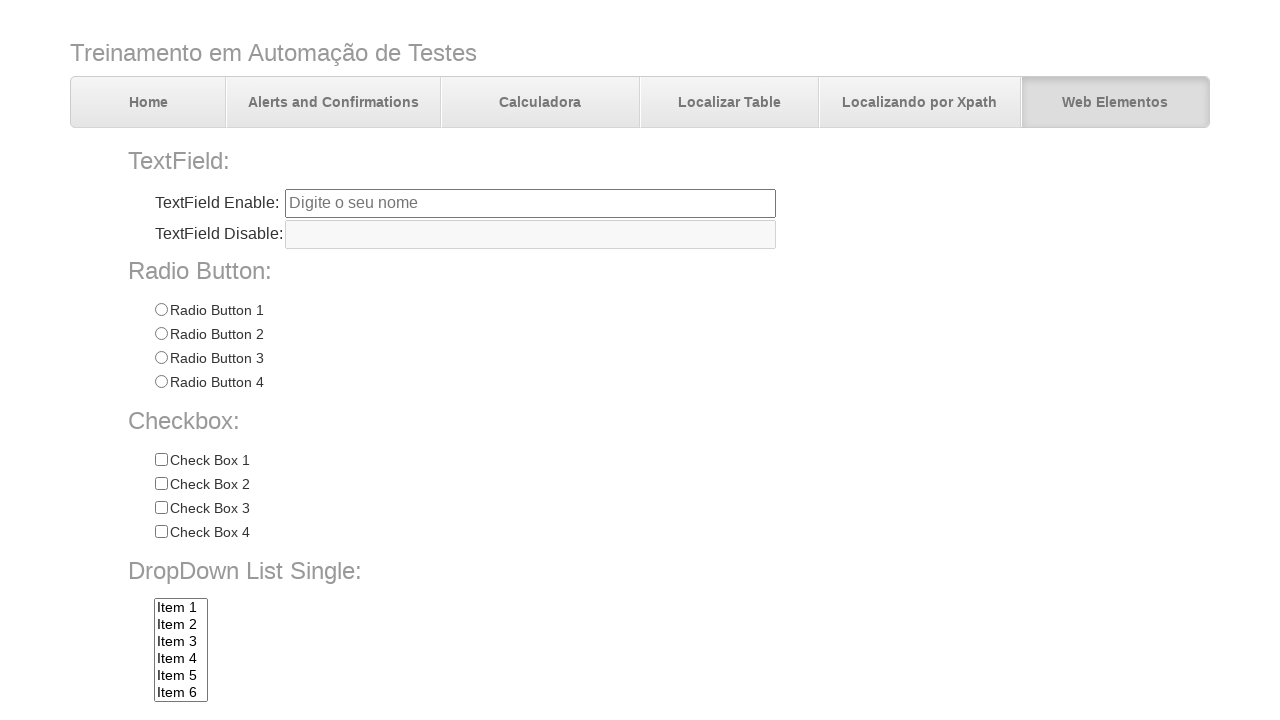

Set up dialog handler to accept alert with message 'Eu sou um alerta!'
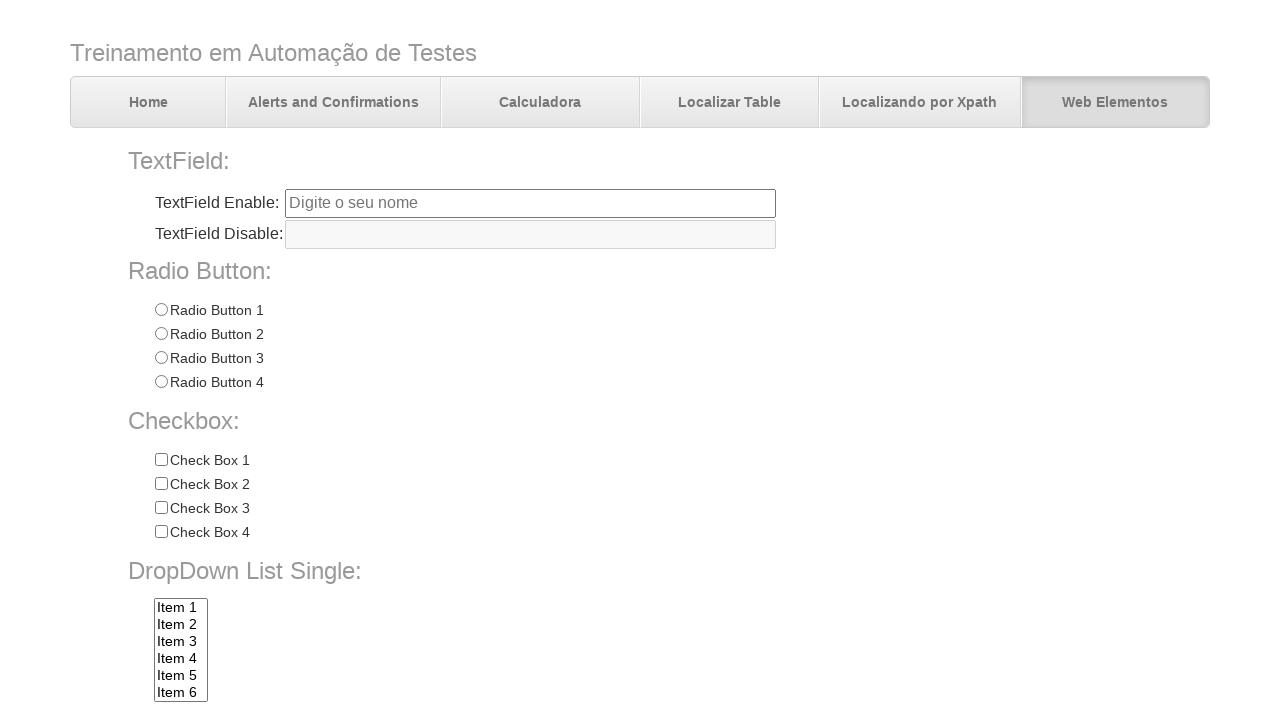

Clicked alert button at (366, 644) on input[name='alertbtn']
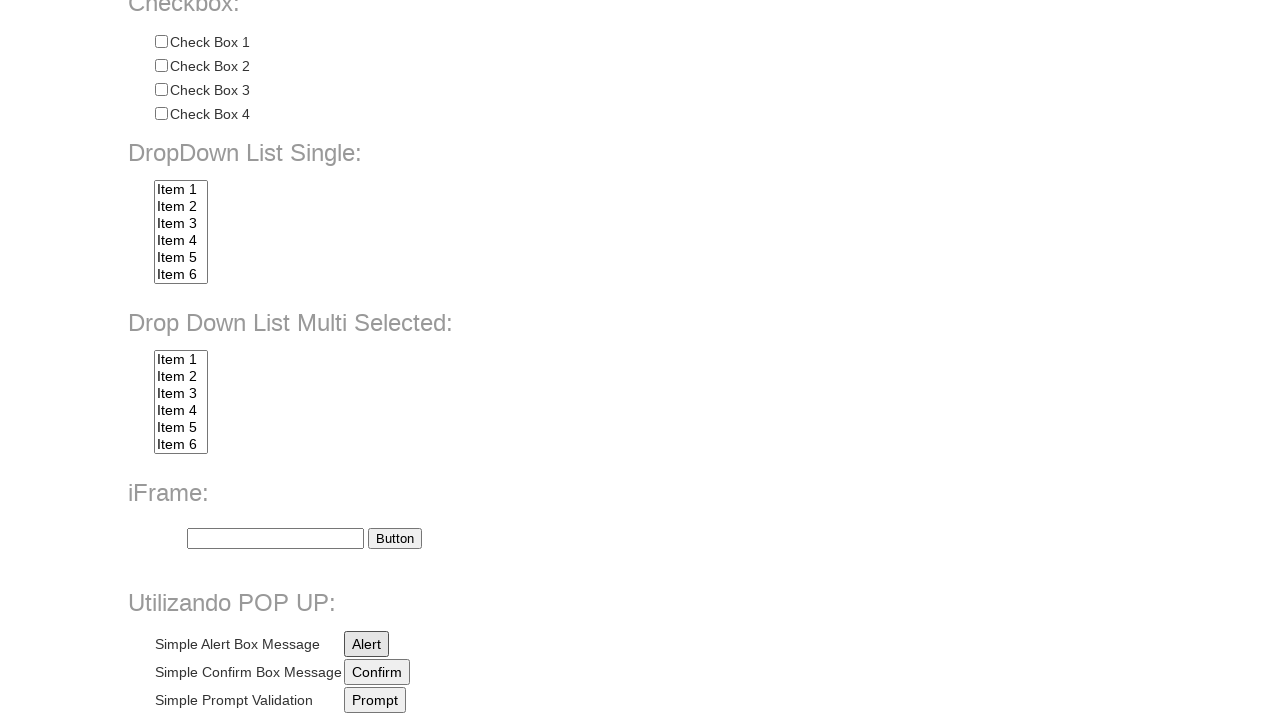

Waited 500ms for dialog to be handled
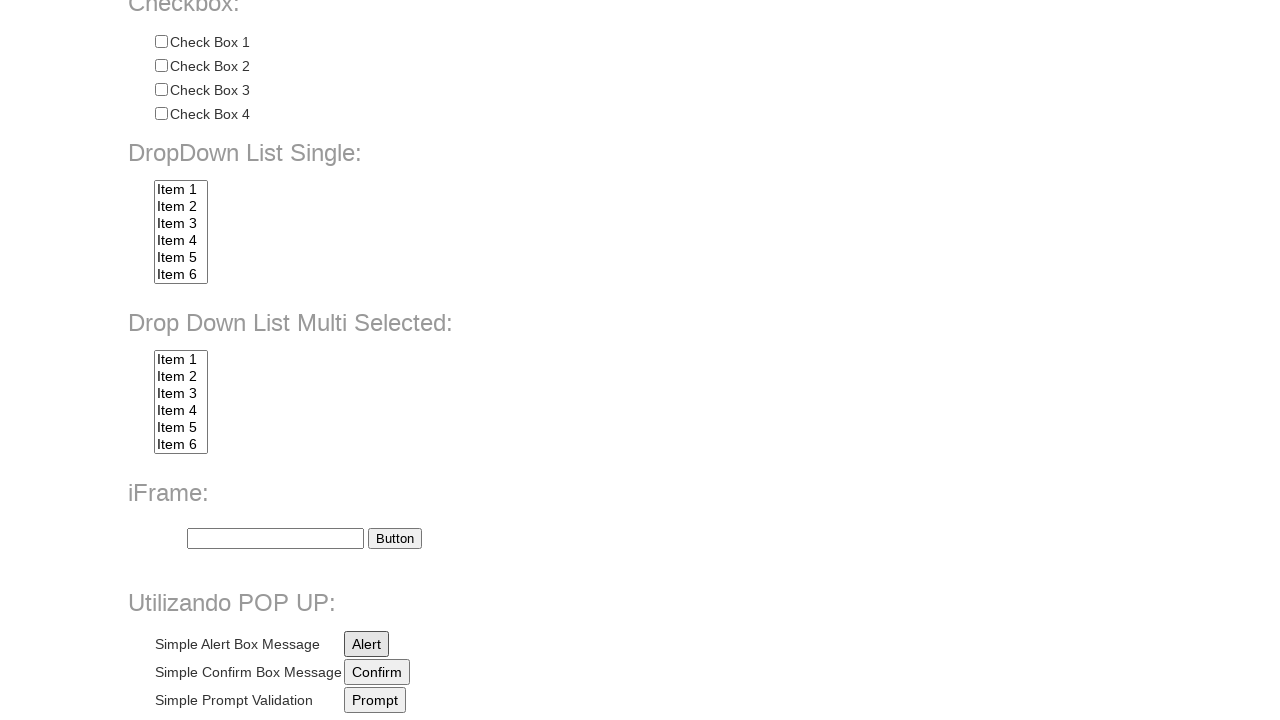

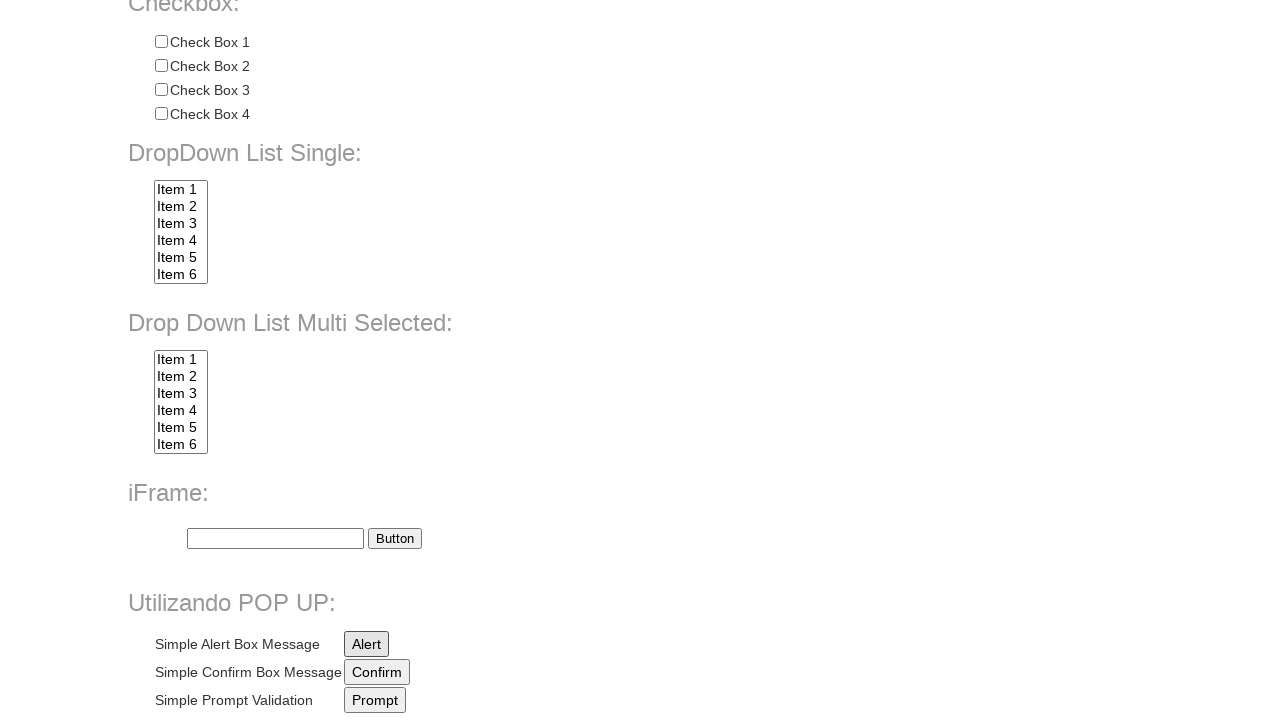